Tests the text input functionality by entering text into an input field and clicking a button that updates its label based on the input value

Starting URL: http://uitestingplayground.com/textinput

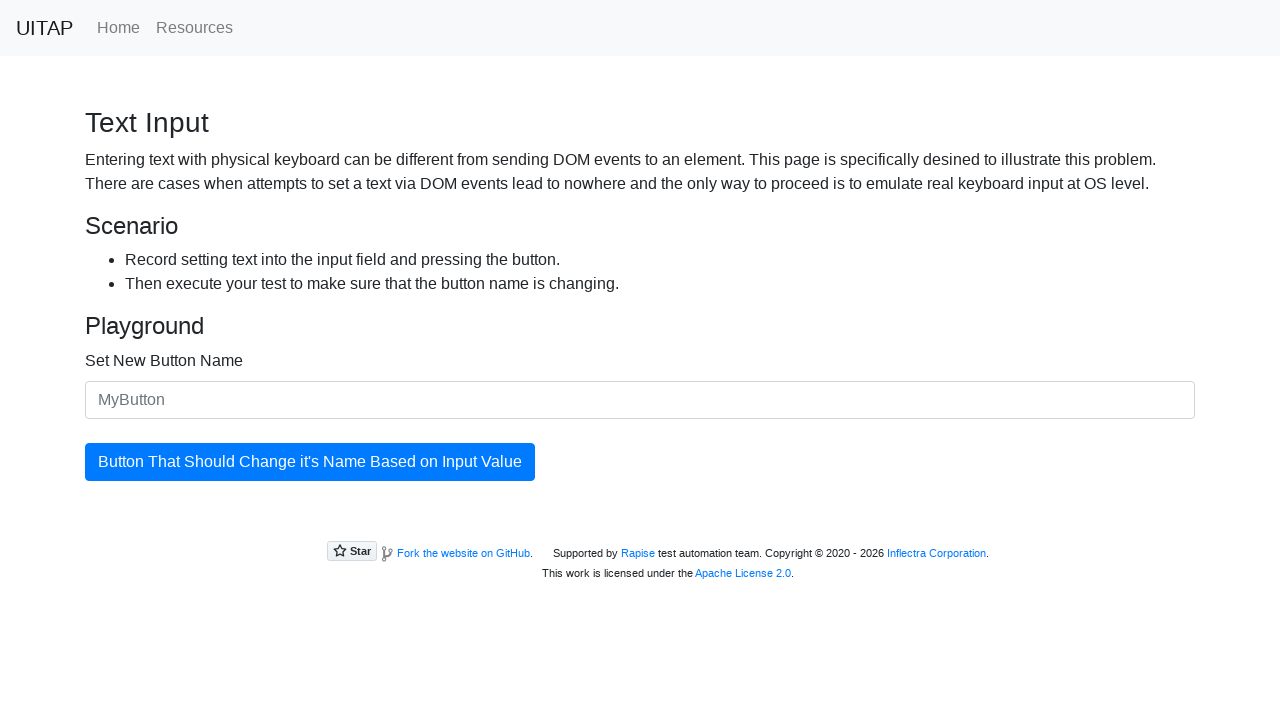

Filled input field with 'SkyPro' on #newButtonName
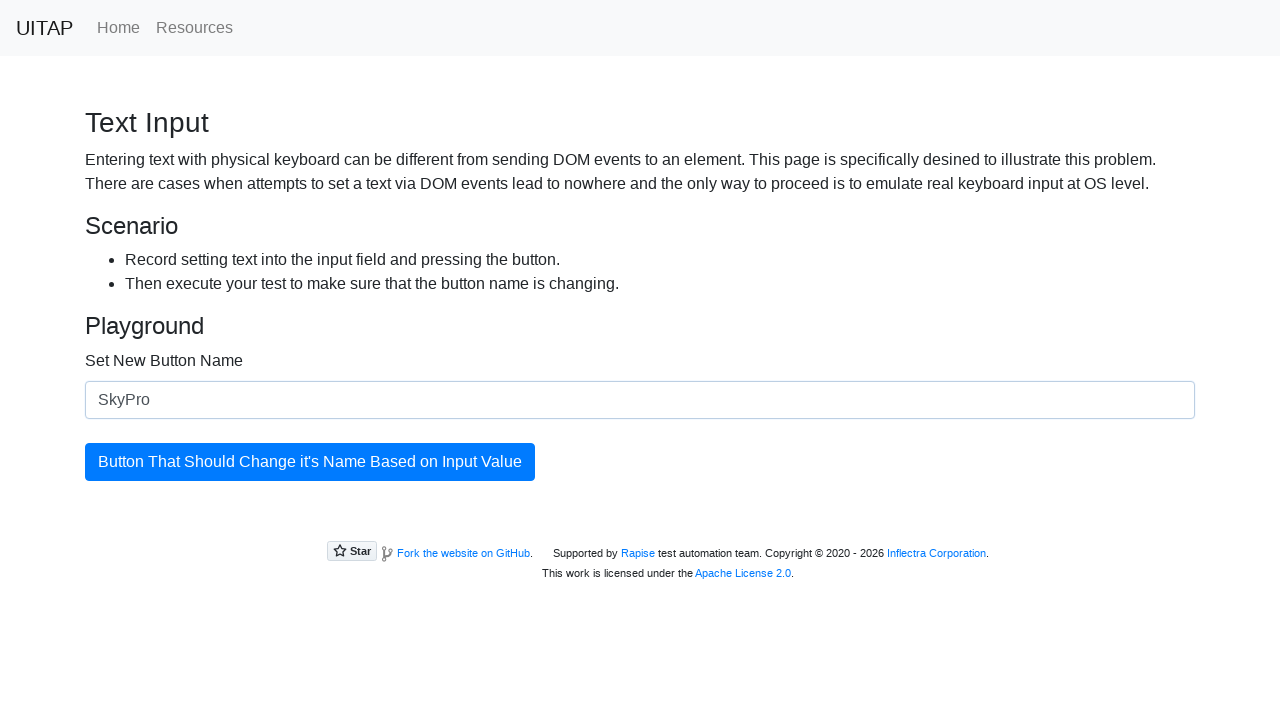

Clicked the blue button to update its label at (310, 462) on #updatingButton
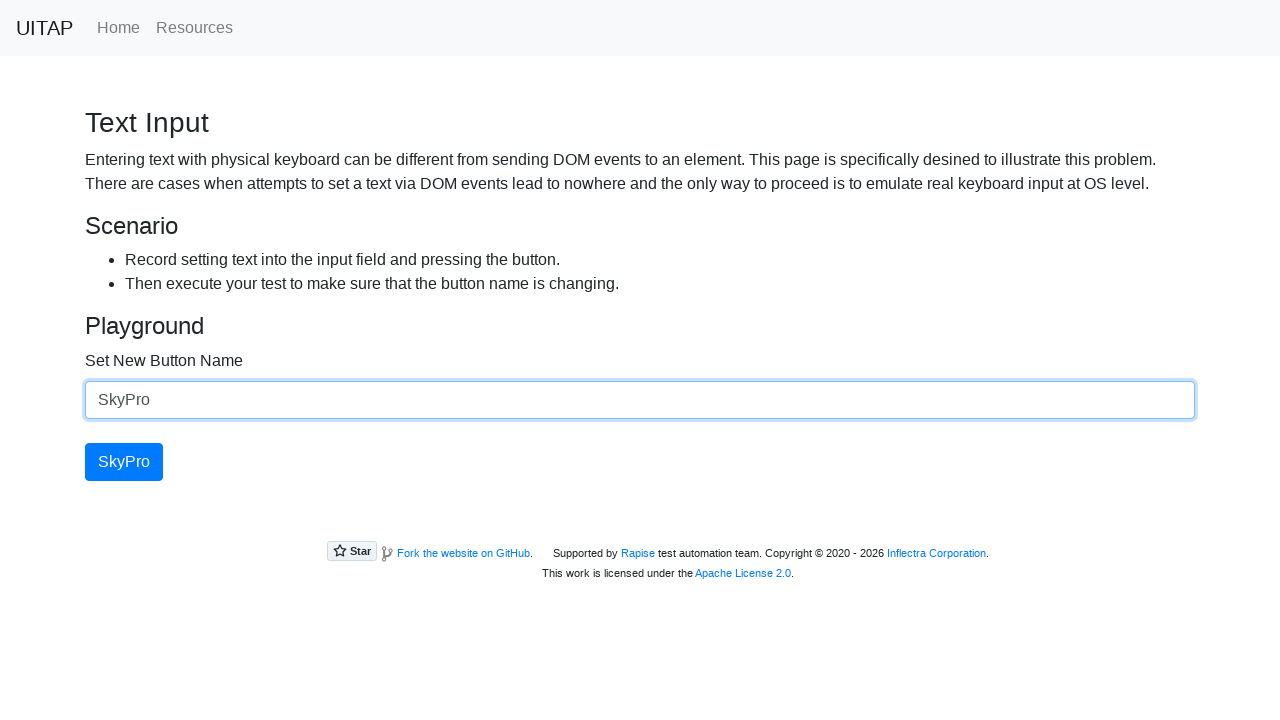

Button label updated successfully to 'SkyPro'
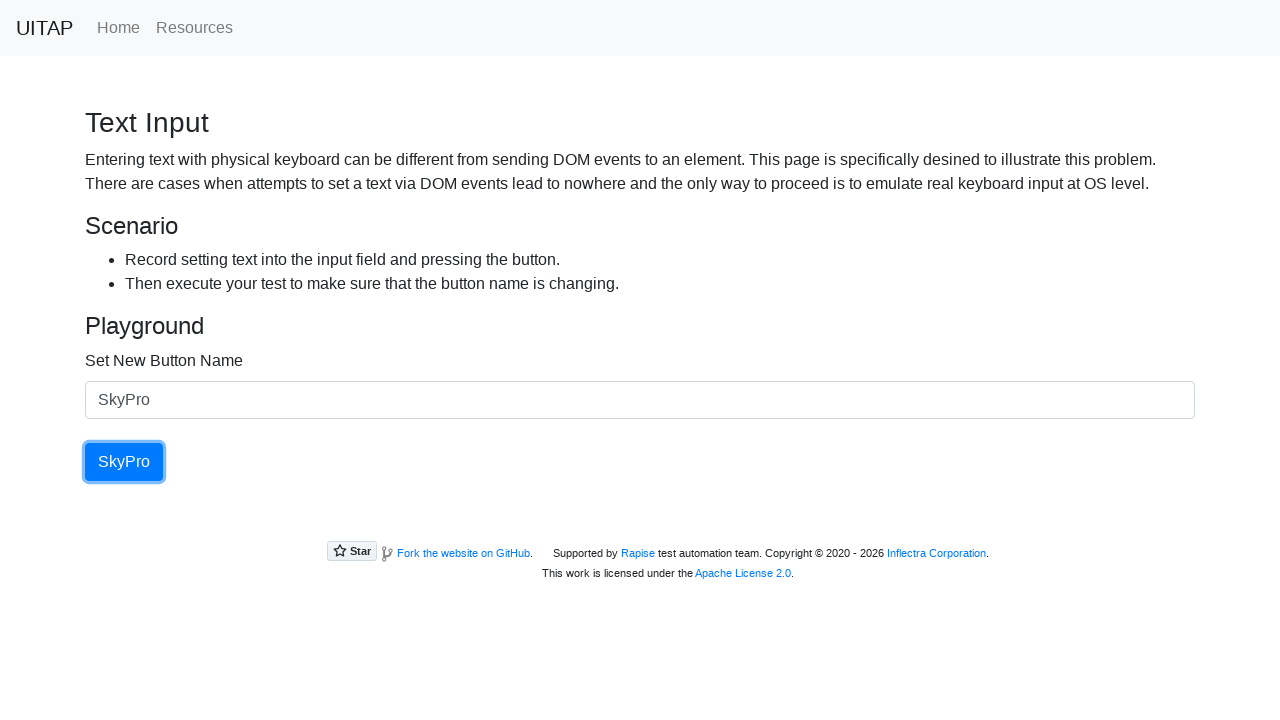

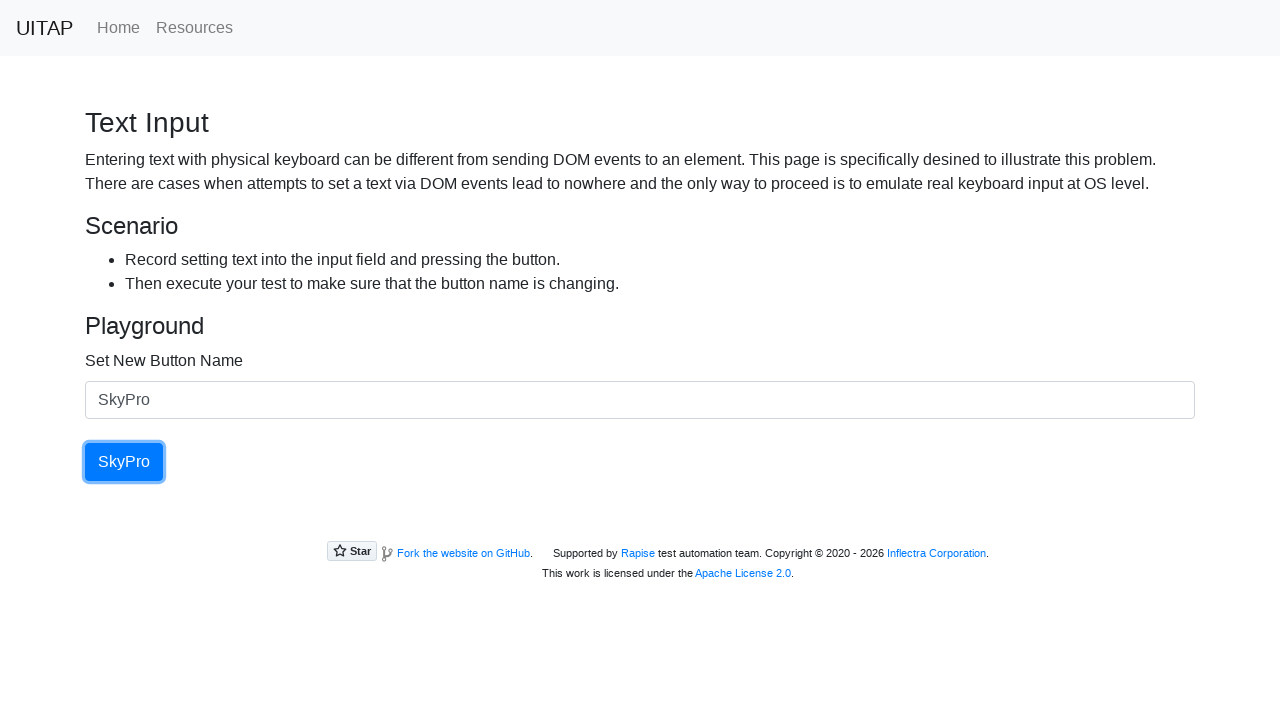